Tests window handling by clicking on "Multiple Windows" link, opening a new window, switching between the parent and child windows, and verifying content on both tabs.

Starting URL: https://the-internet.herokuapp.com/

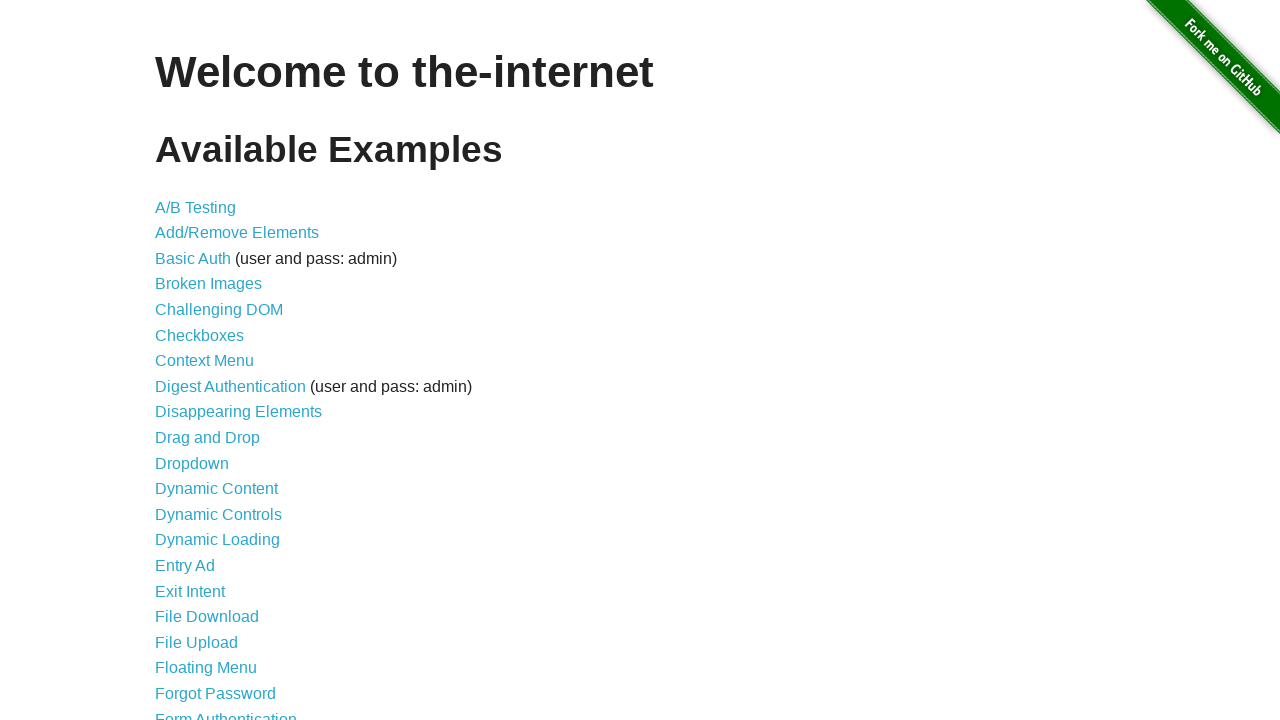

Clicked on 'Multiple Windows' link at (218, 369) on text=Multiple Windows
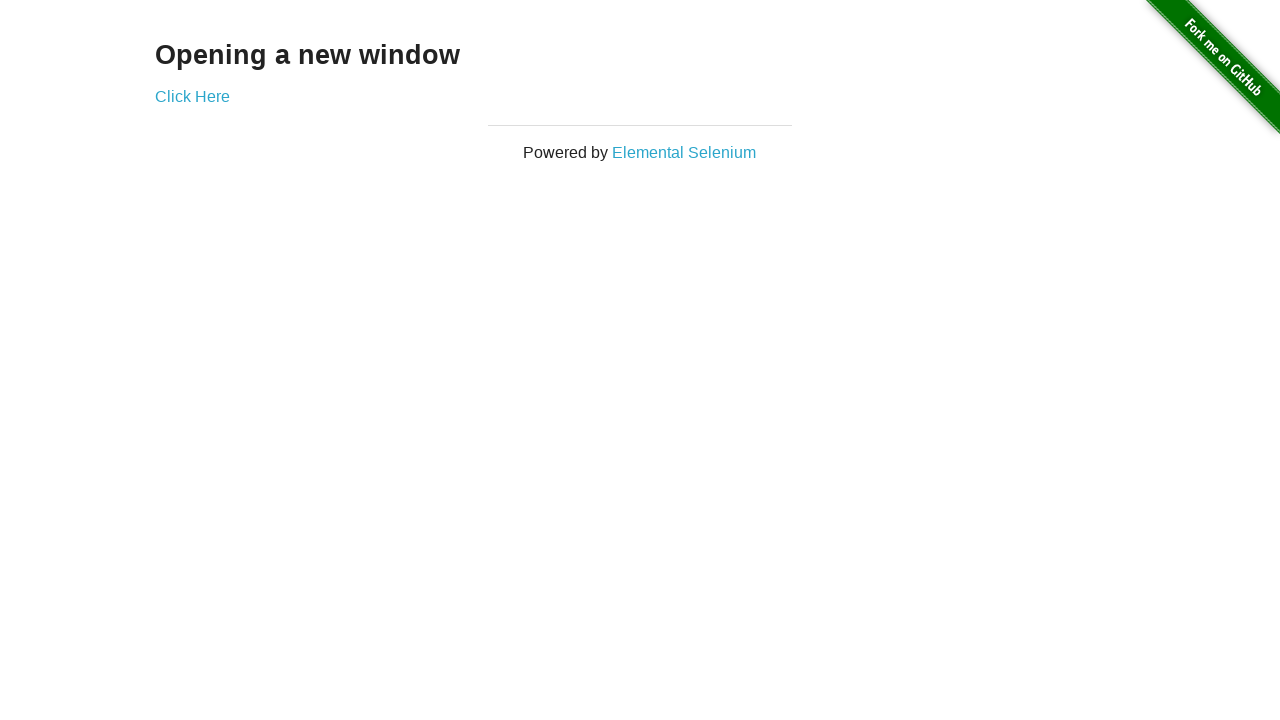

Clicked link to open new window/tab at (192, 96) on div.large-12.columns a[target='_blank']
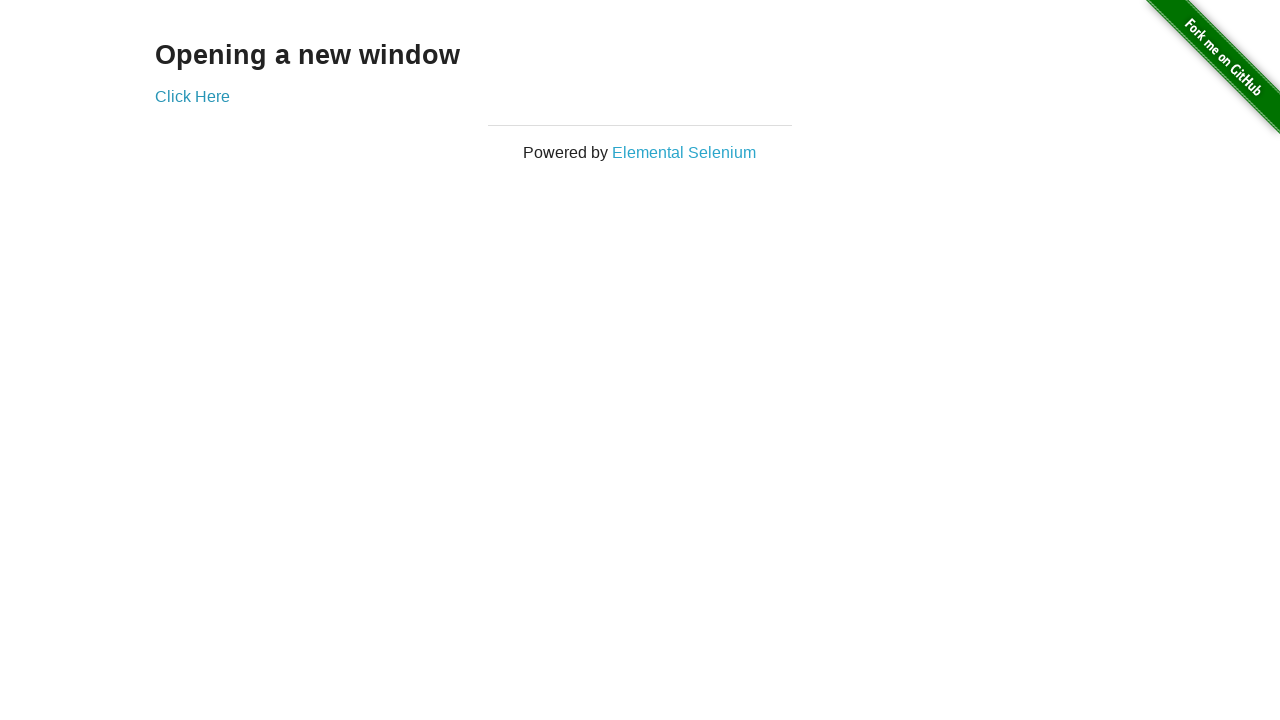

Captured new child page/tab
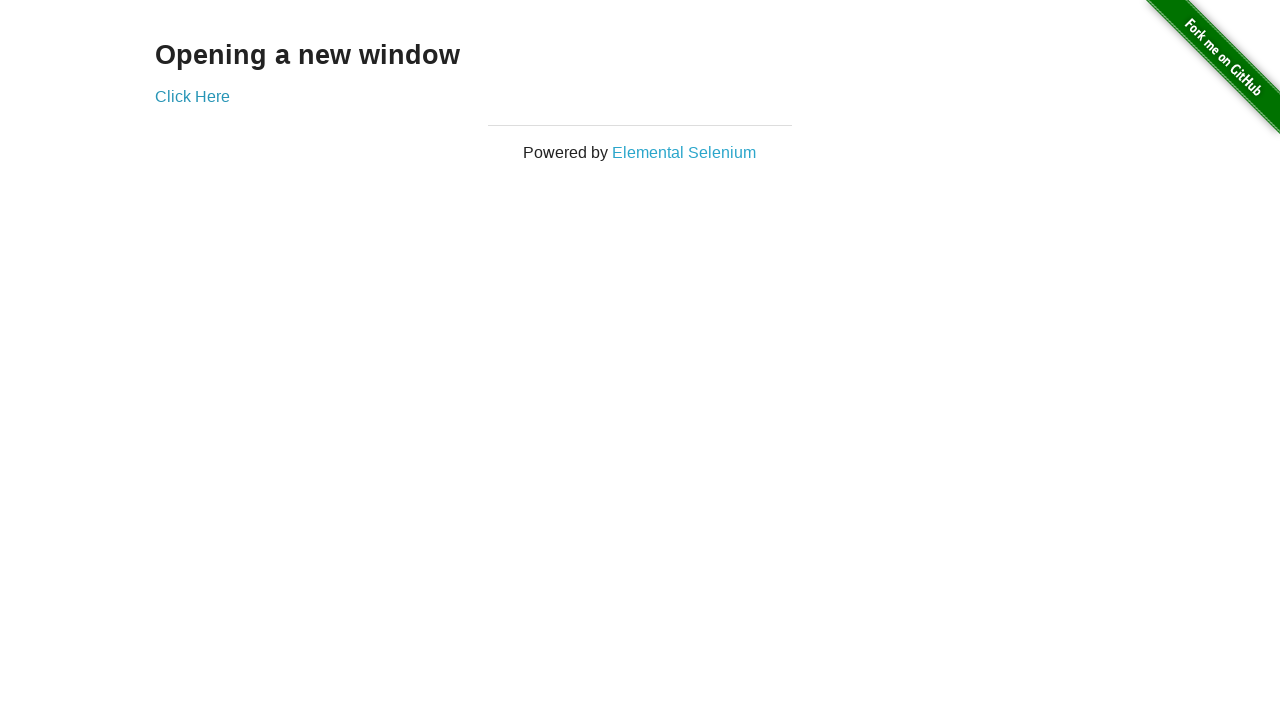

Child page loaded and content verified
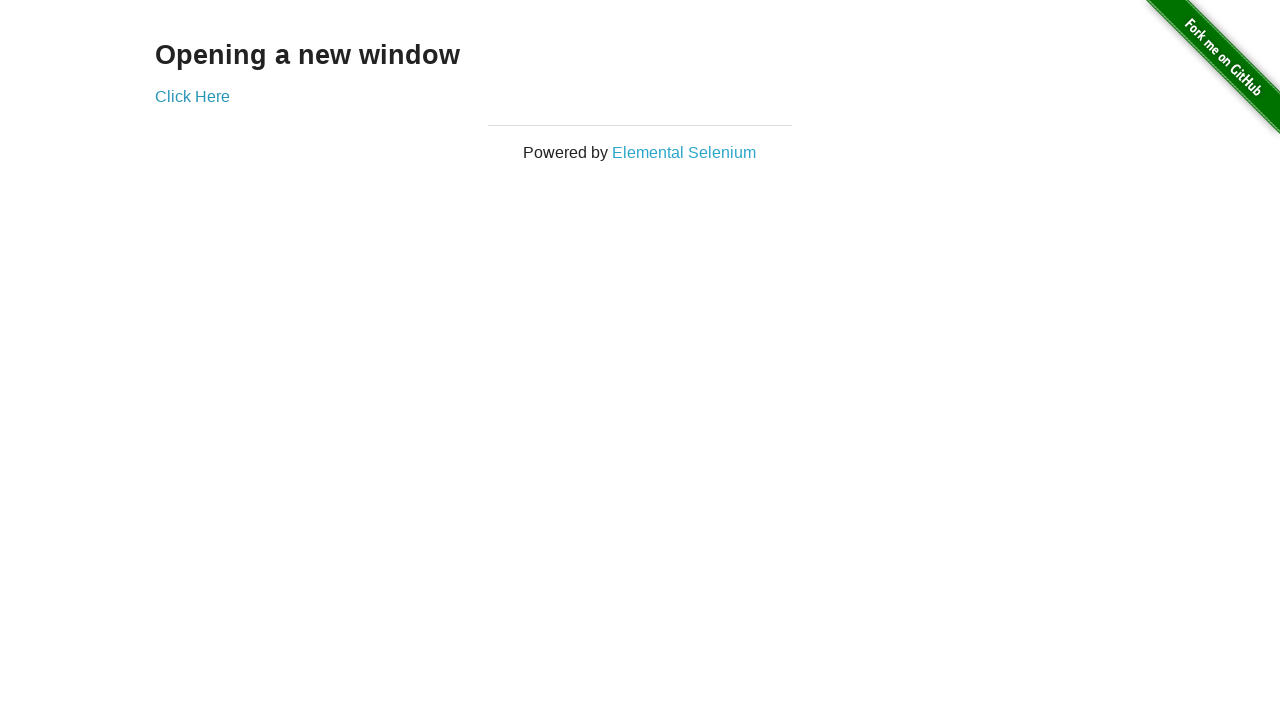

Switched back to parent window
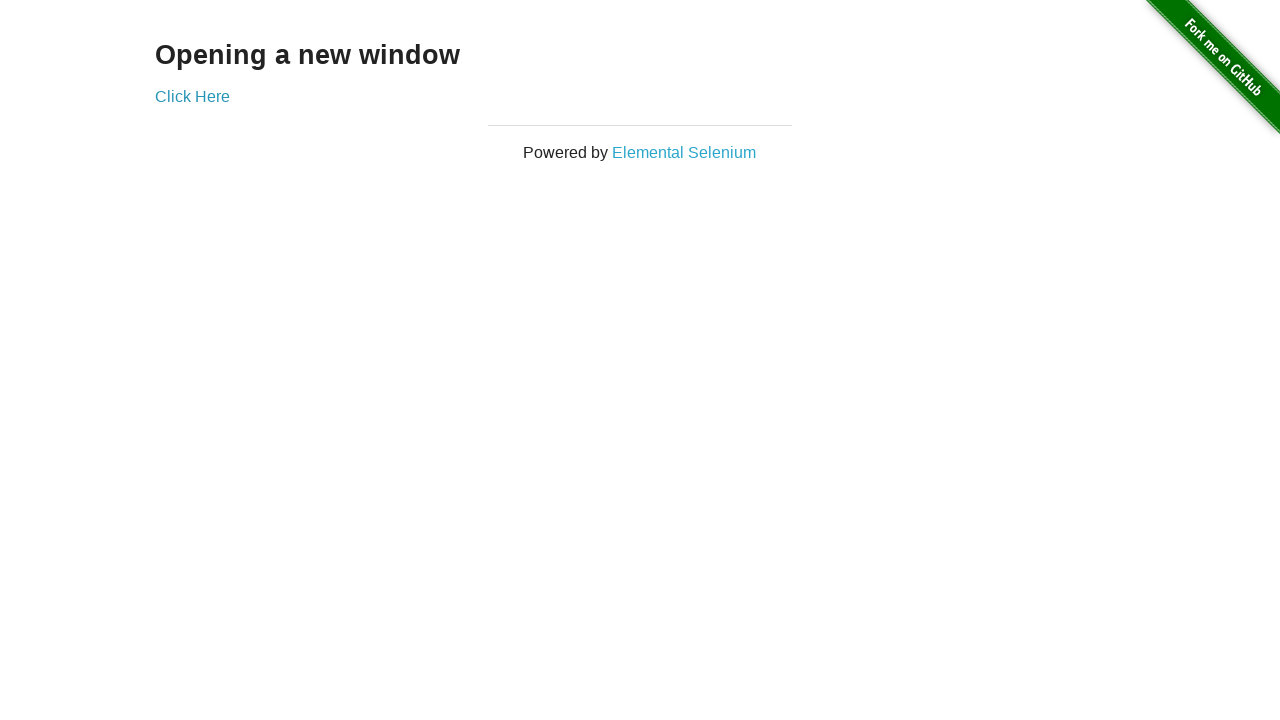

Verified parent page content loaded
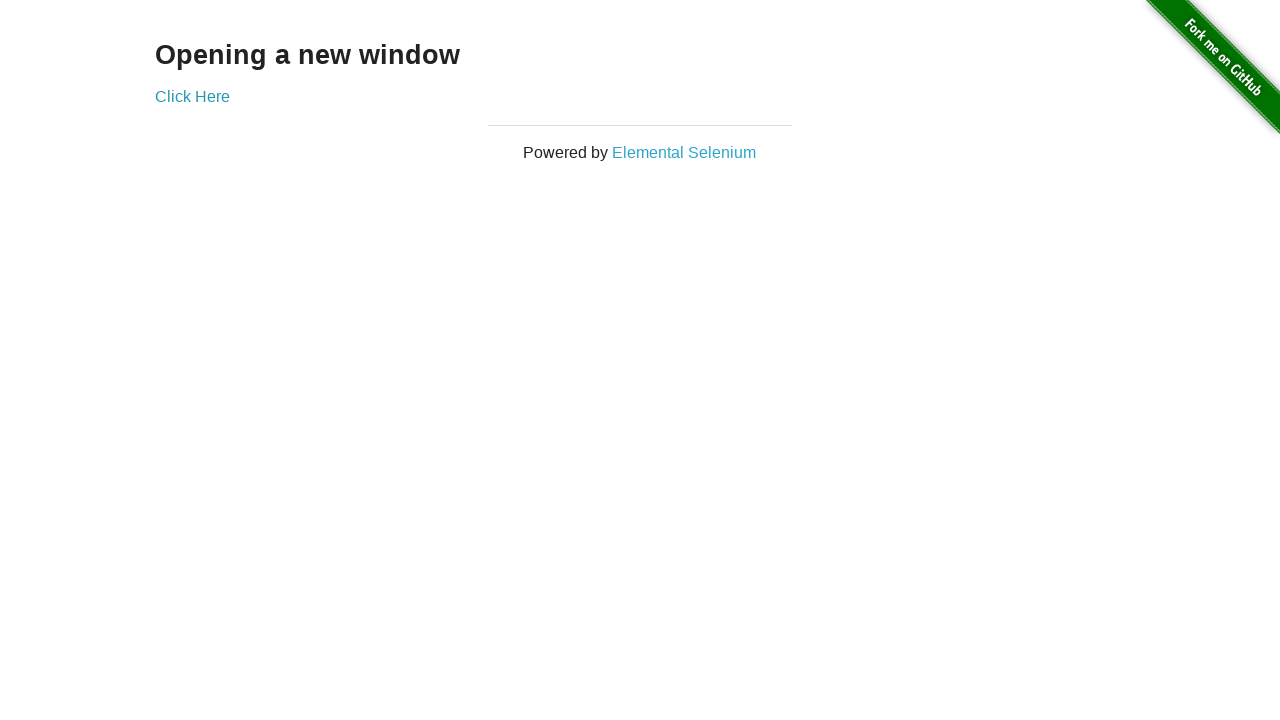

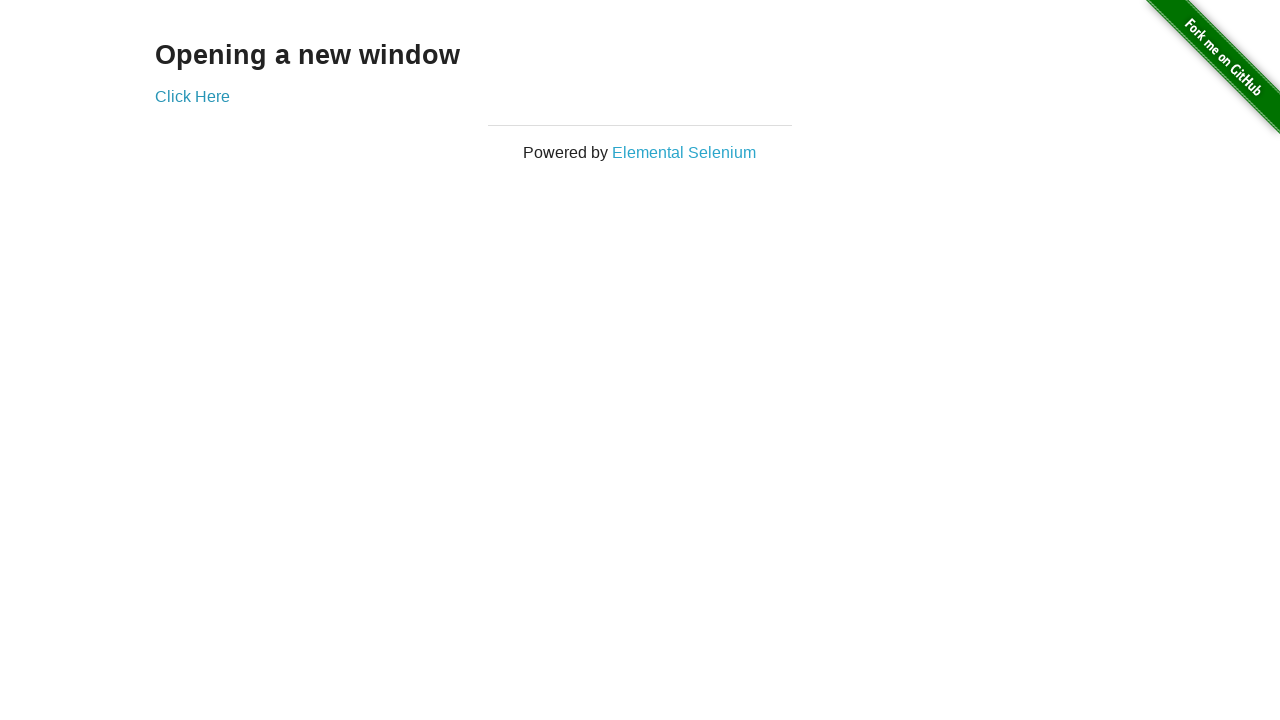